Opens The Dollar Game browser game and skips the tutorial by clicking the skip button, preparing the game for play.

Starting URL: https://thedollargame.io/game/level/100/100/1

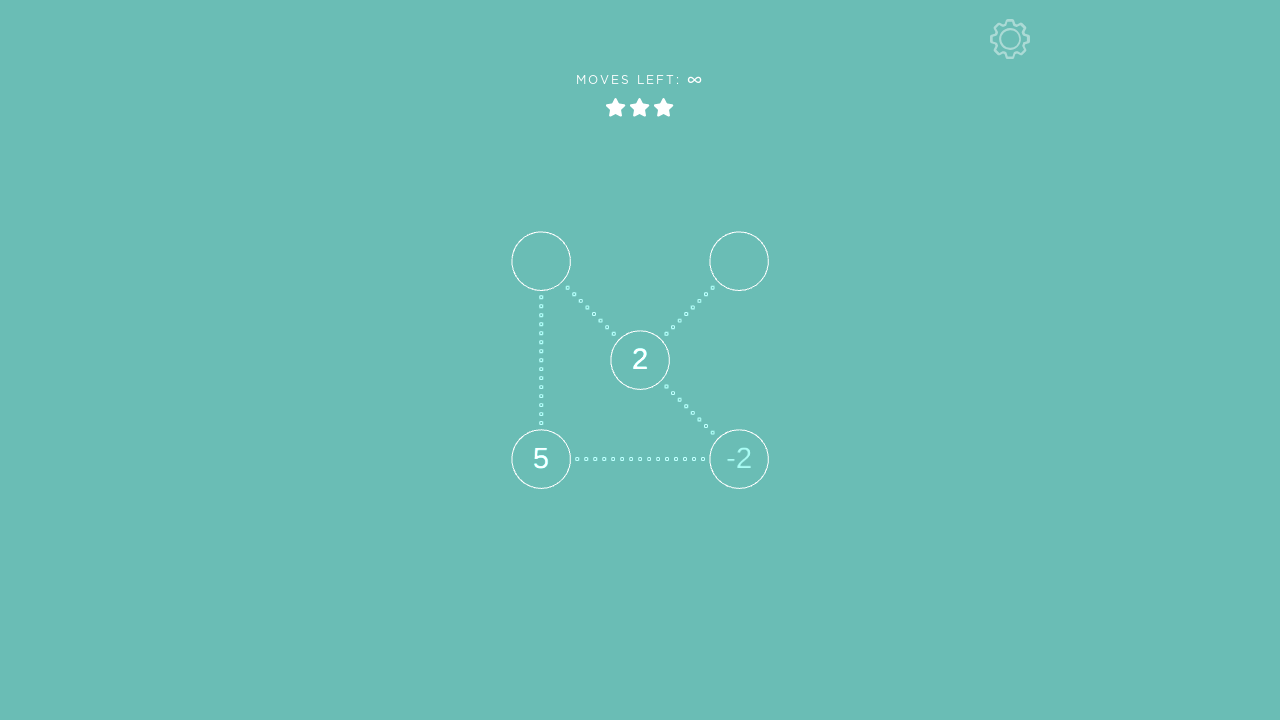

Waited 5 seconds for the game to load
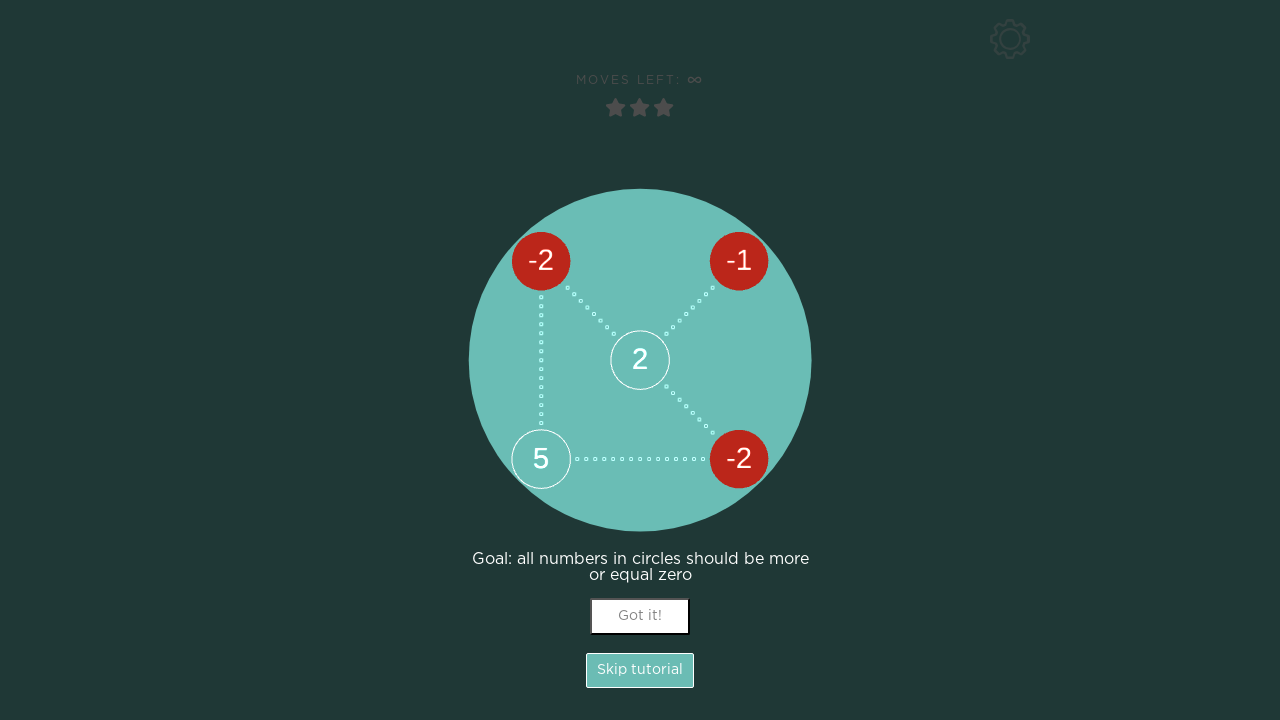

Clicked the skip tutorial button at (640, 670) on .Hint_SkipBtn__2HsyR
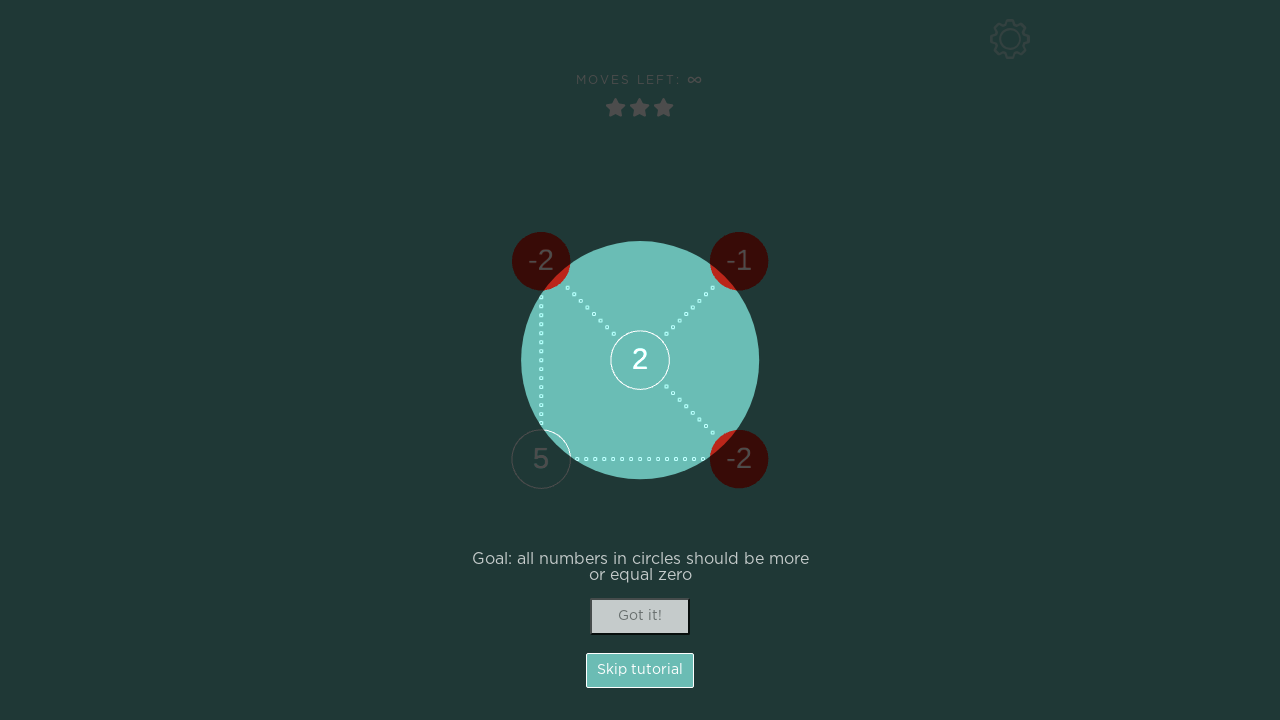

Waited 2 seconds for tutorial skip to process
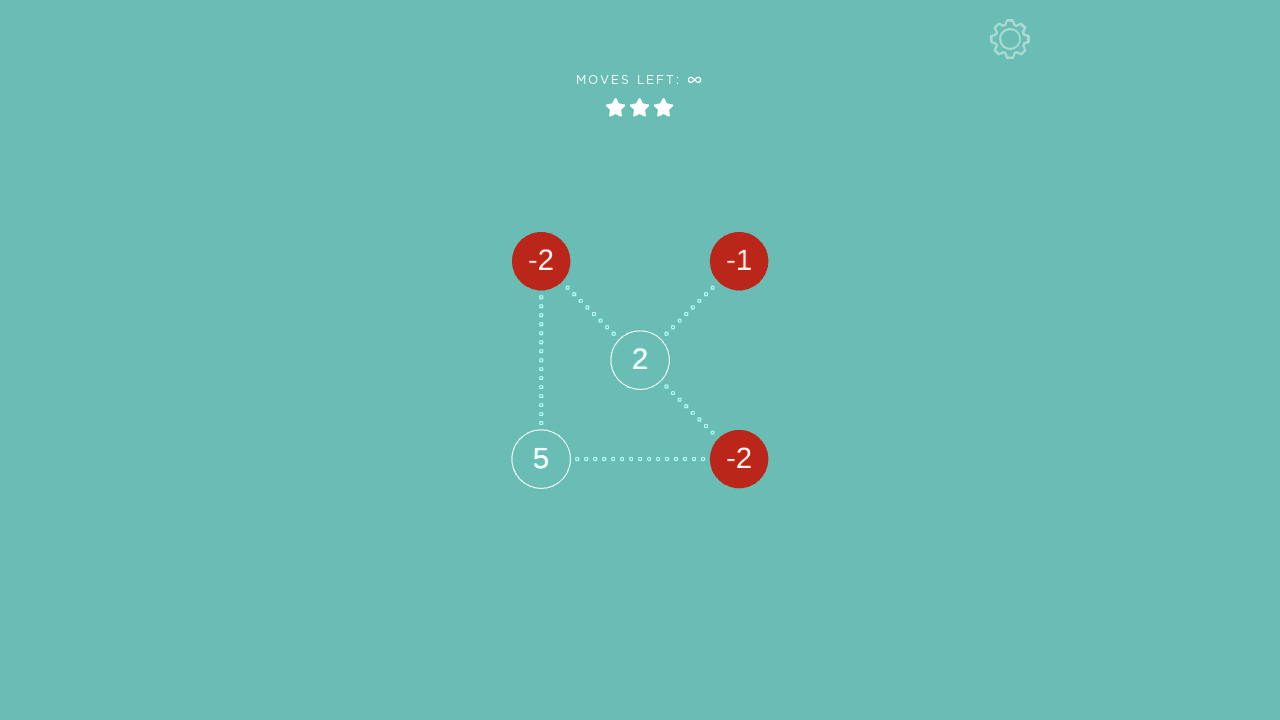

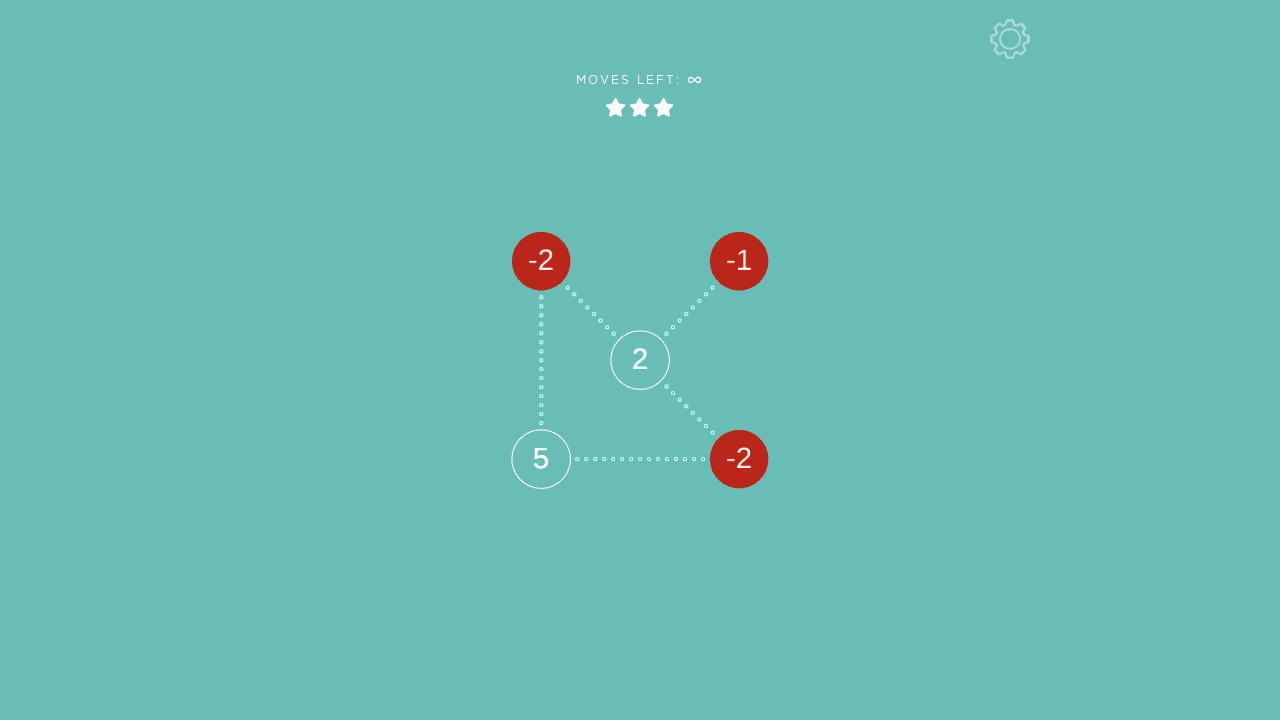